Tests unmarking todo items as complete by checking and then unchecking the first item's checkbox.

Starting URL: https://demo.playwright.dev/todomvc

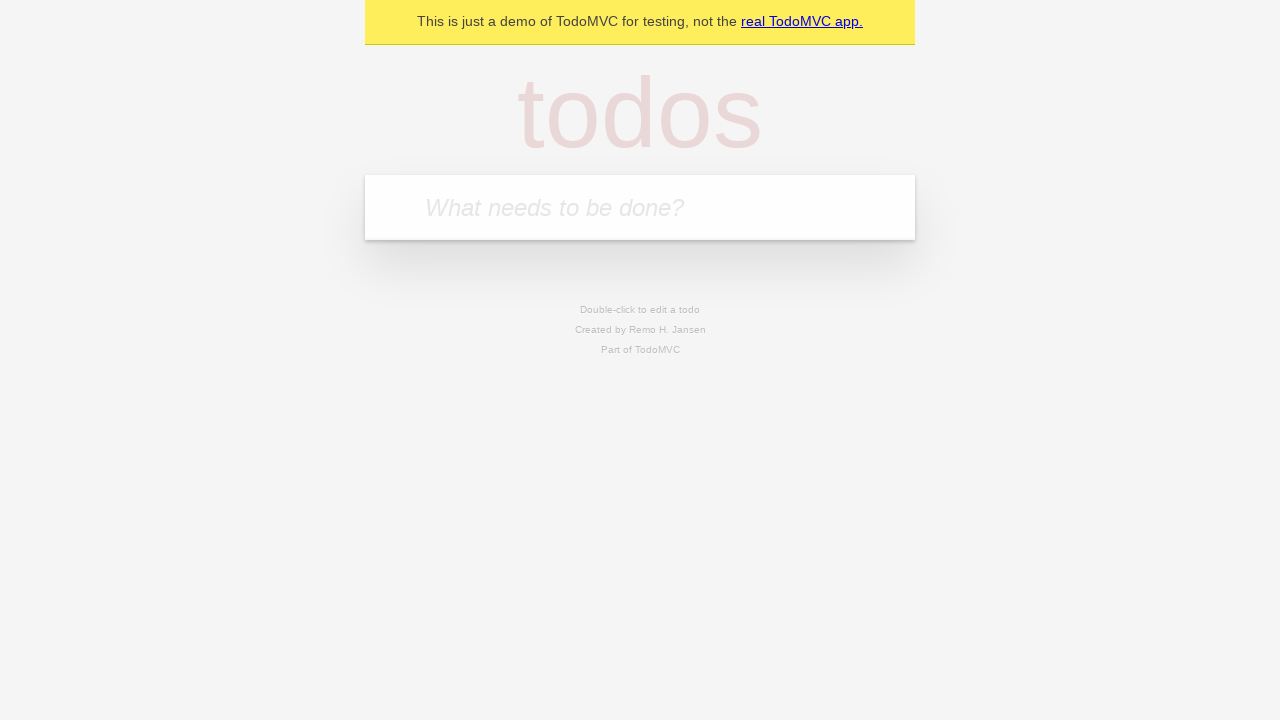

Filled todo input with 'buy some cheese' on internal:attr=[placeholder="What needs to be done?"i]
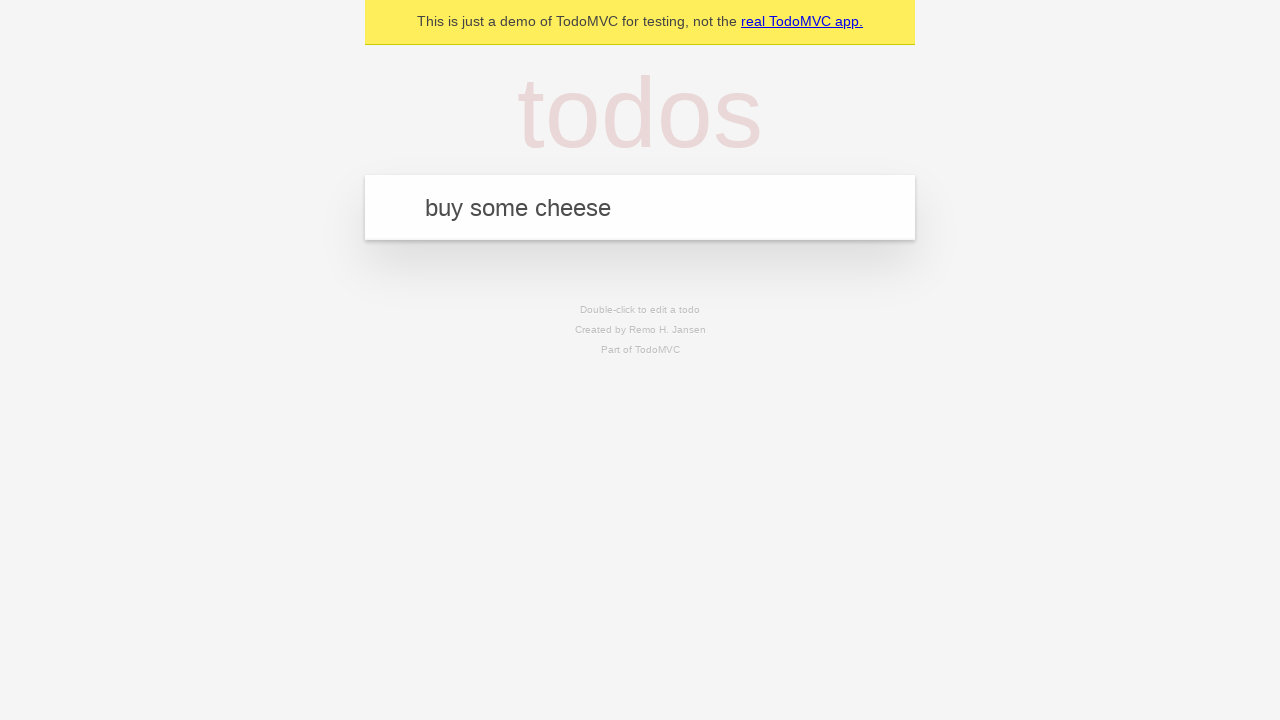

Pressed Enter to create todo item 'buy some cheese' on internal:attr=[placeholder="What needs to be done?"i]
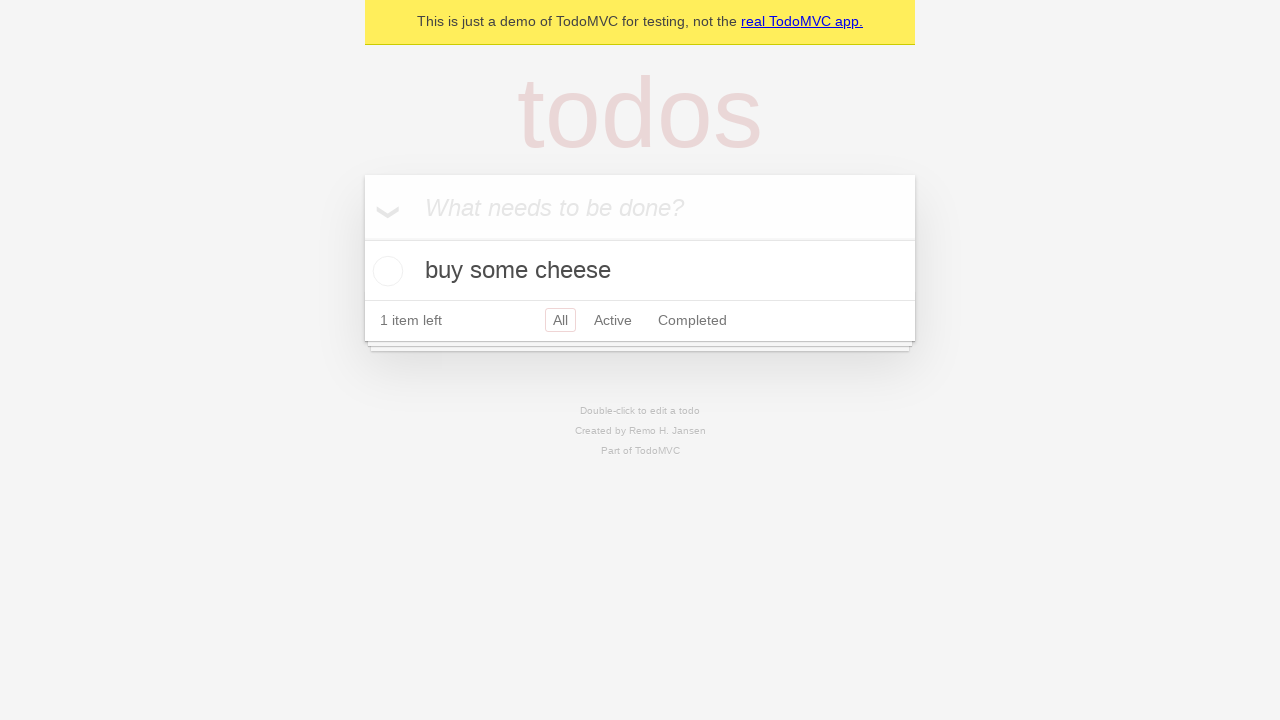

Filled todo input with 'feed the cat' on internal:attr=[placeholder="What needs to be done?"i]
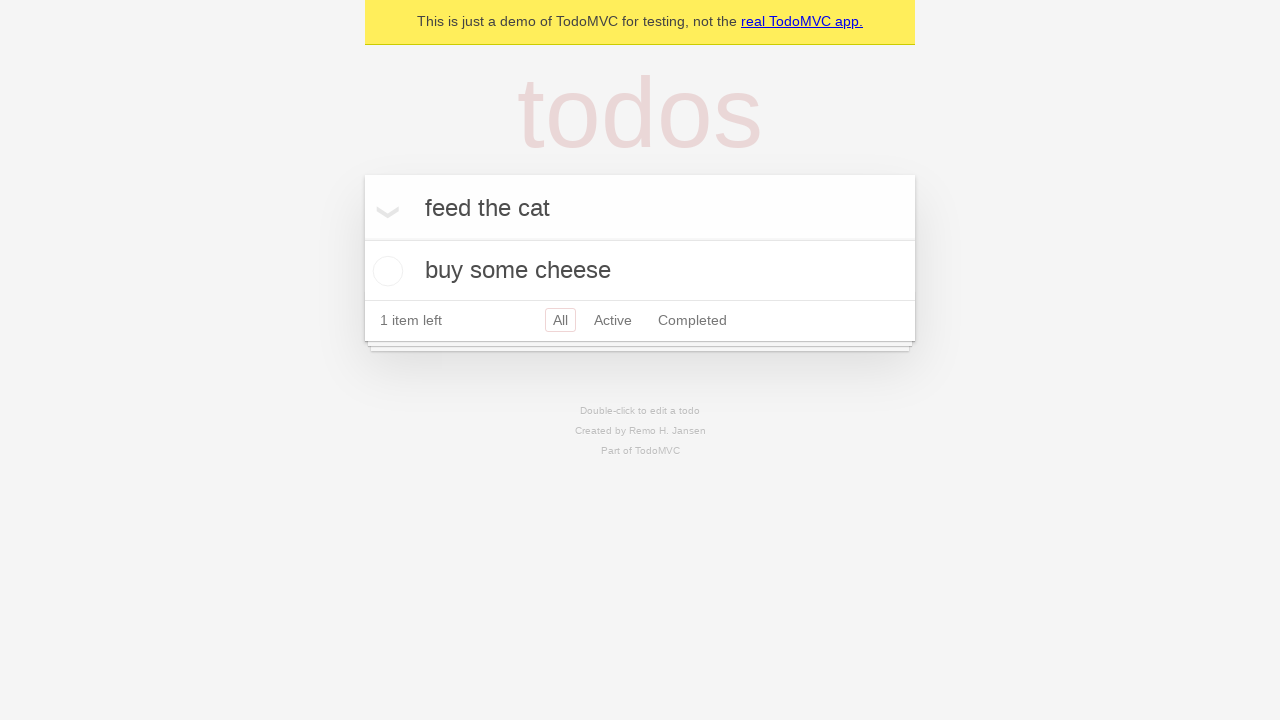

Pressed Enter to create todo item 'feed the cat' on internal:attr=[placeholder="What needs to be done?"i]
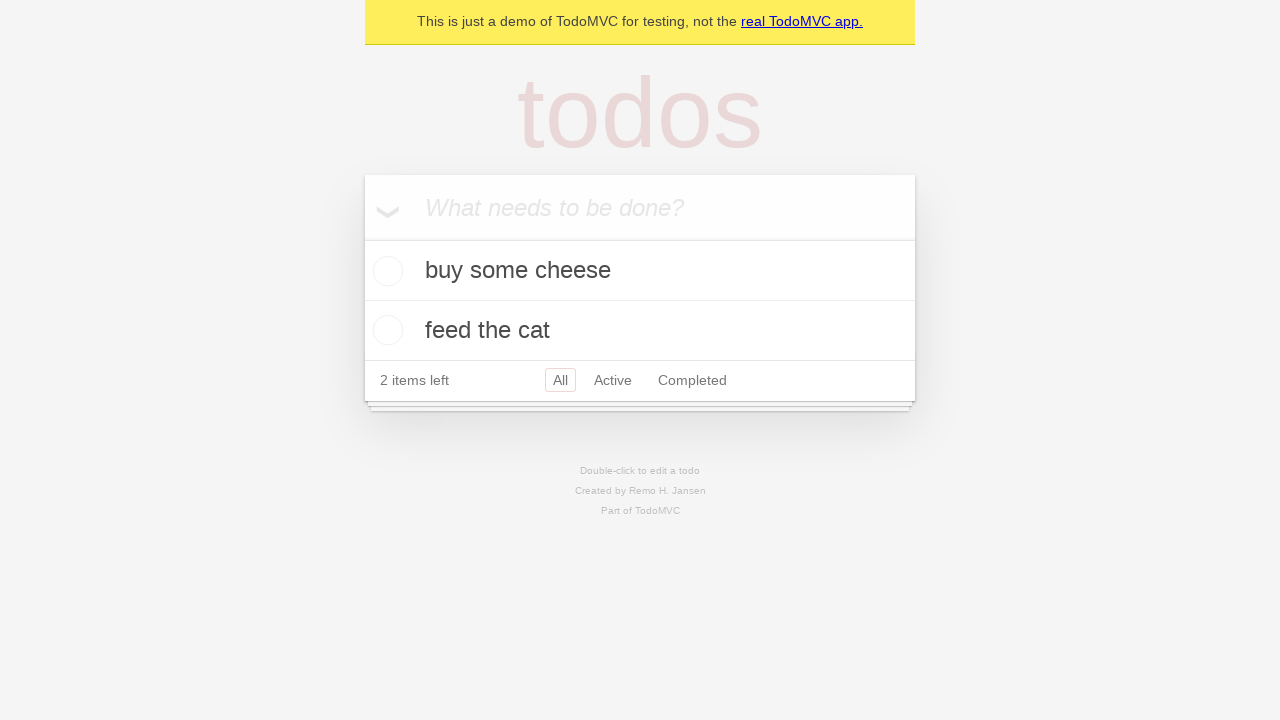

Located the first todo item
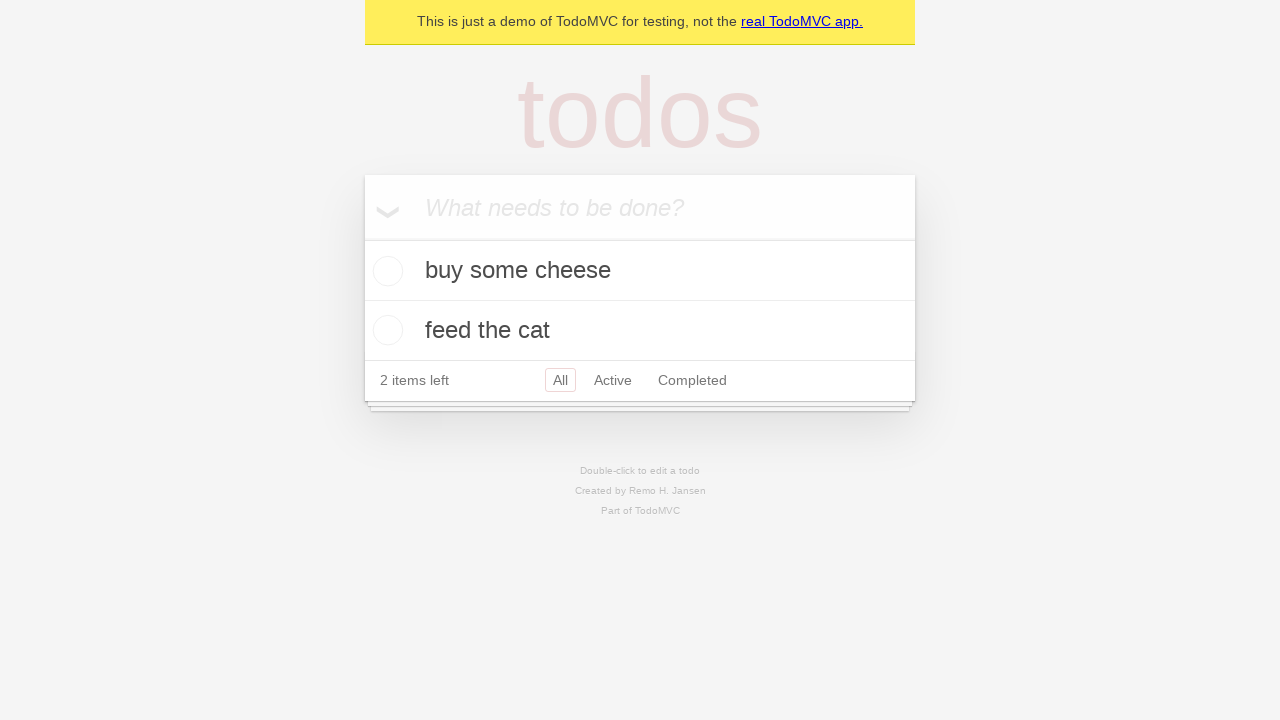

Located the checkbox for the first todo item
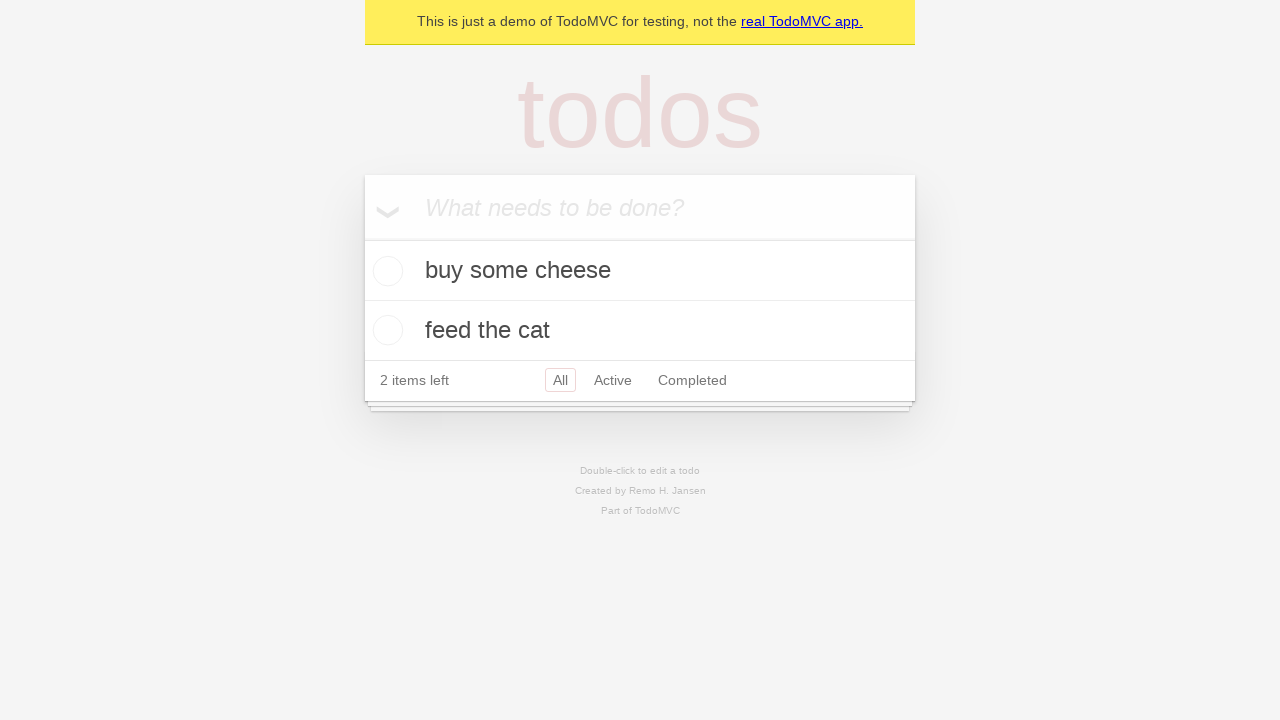

Marked the first todo item as complete at (385, 271) on internal:testid=[data-testid="todo-item"s] >> nth=0 >> internal:role=checkbox
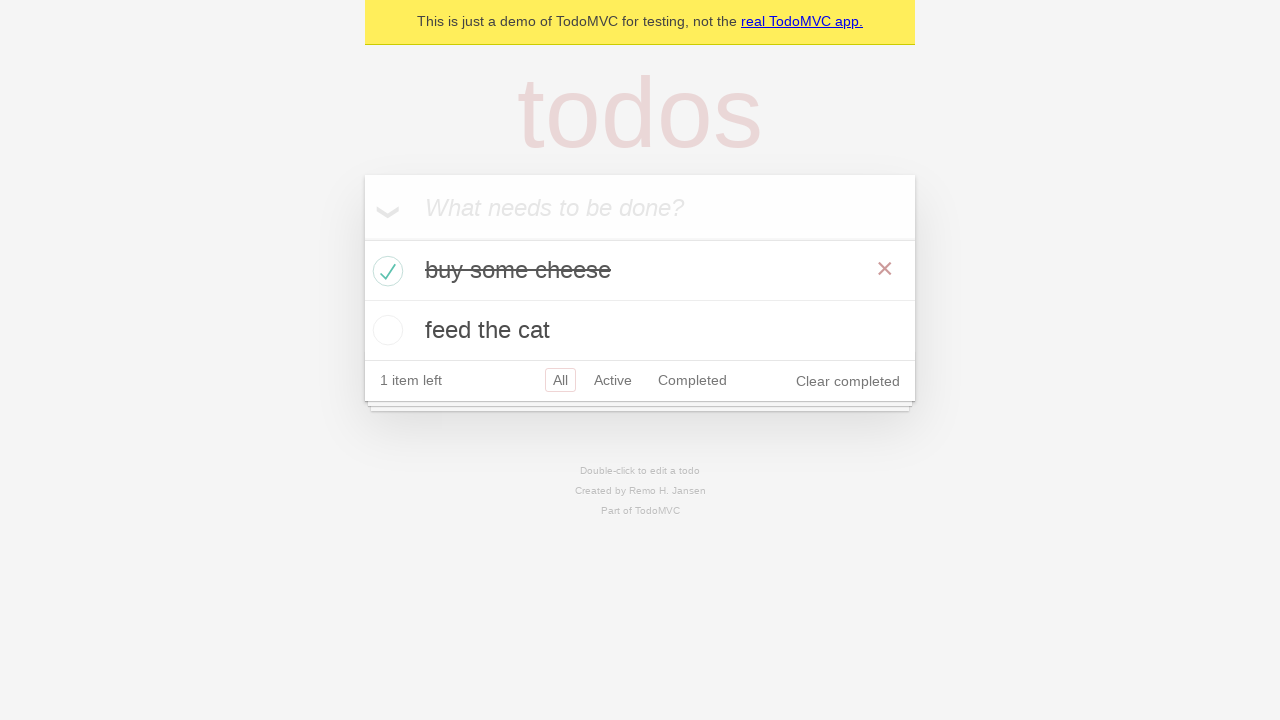

Unmarked the first todo item as complete at (385, 271) on internal:testid=[data-testid="todo-item"s] >> nth=0 >> internal:role=checkbox
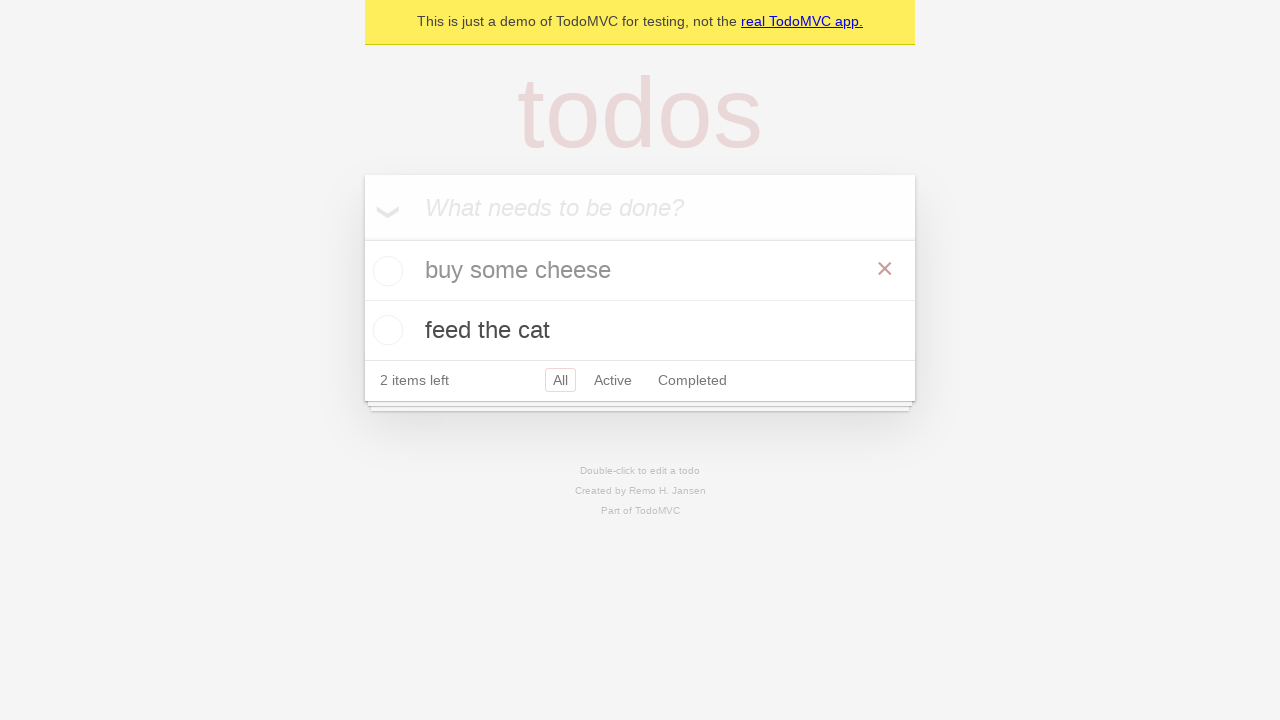

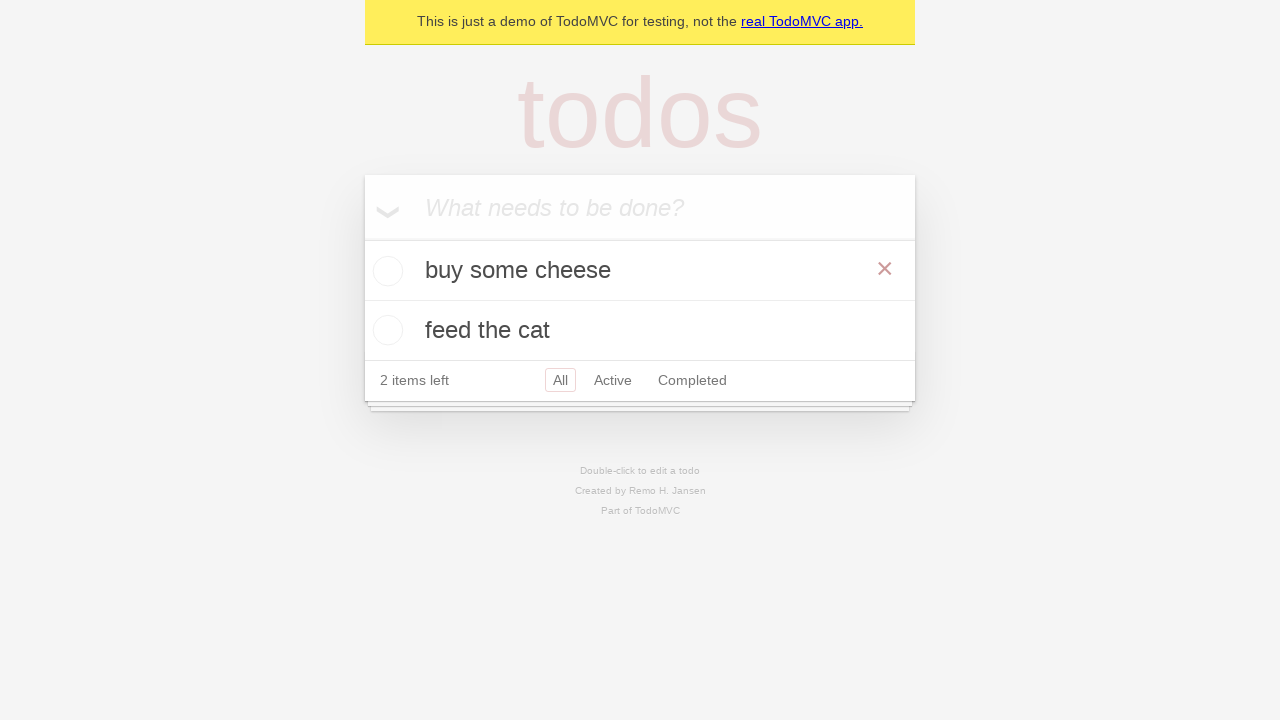